Tests dropdown interaction by navigating to the dropdown page and selecting an option from a dropdown menu

Starting URL: https://the-internet.herokuapp.com/

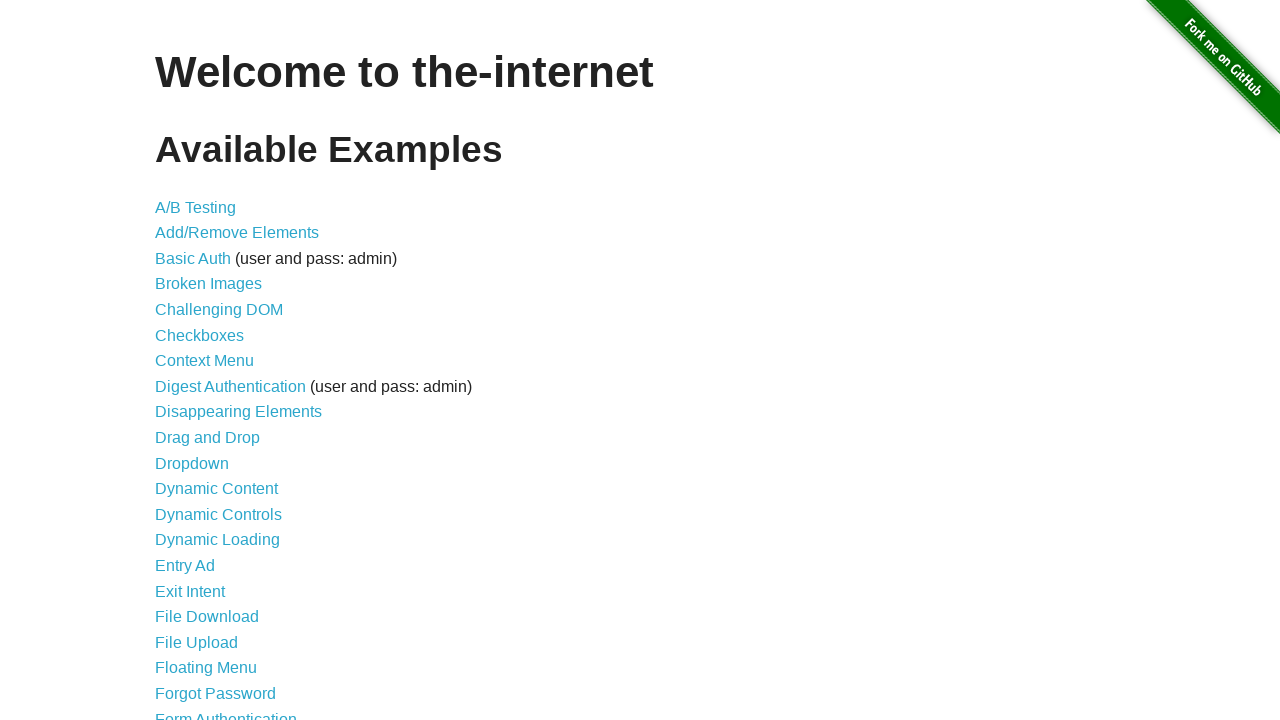

Clicked on dropdown link to navigate to dropdown page at (192, 463) on #content [href$='dropdown']
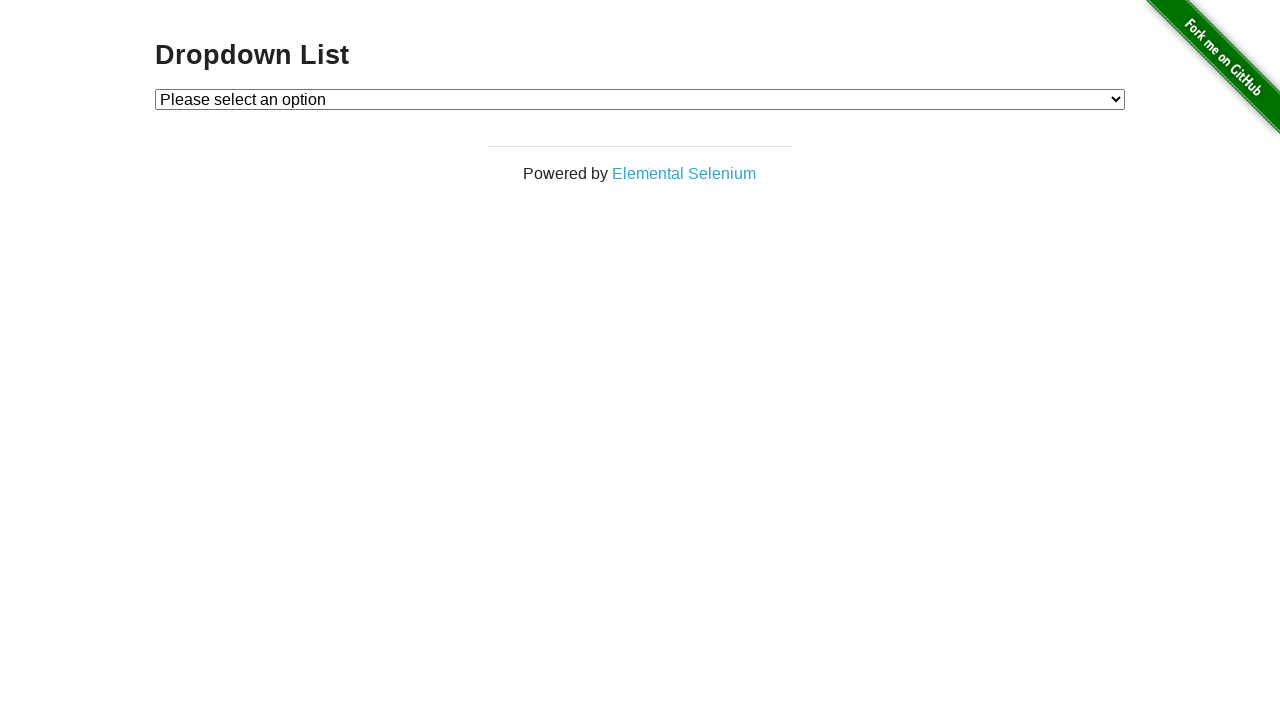

Selected 'Option 2' from dropdown menu on #dropdown
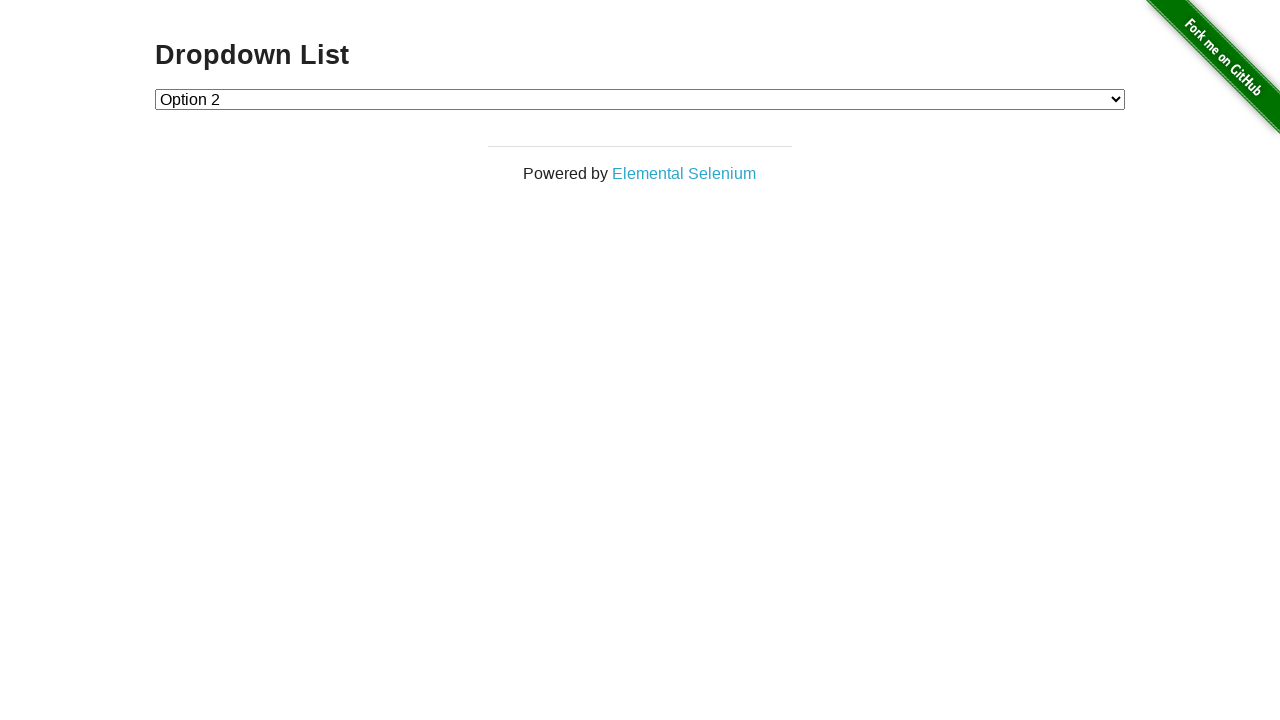

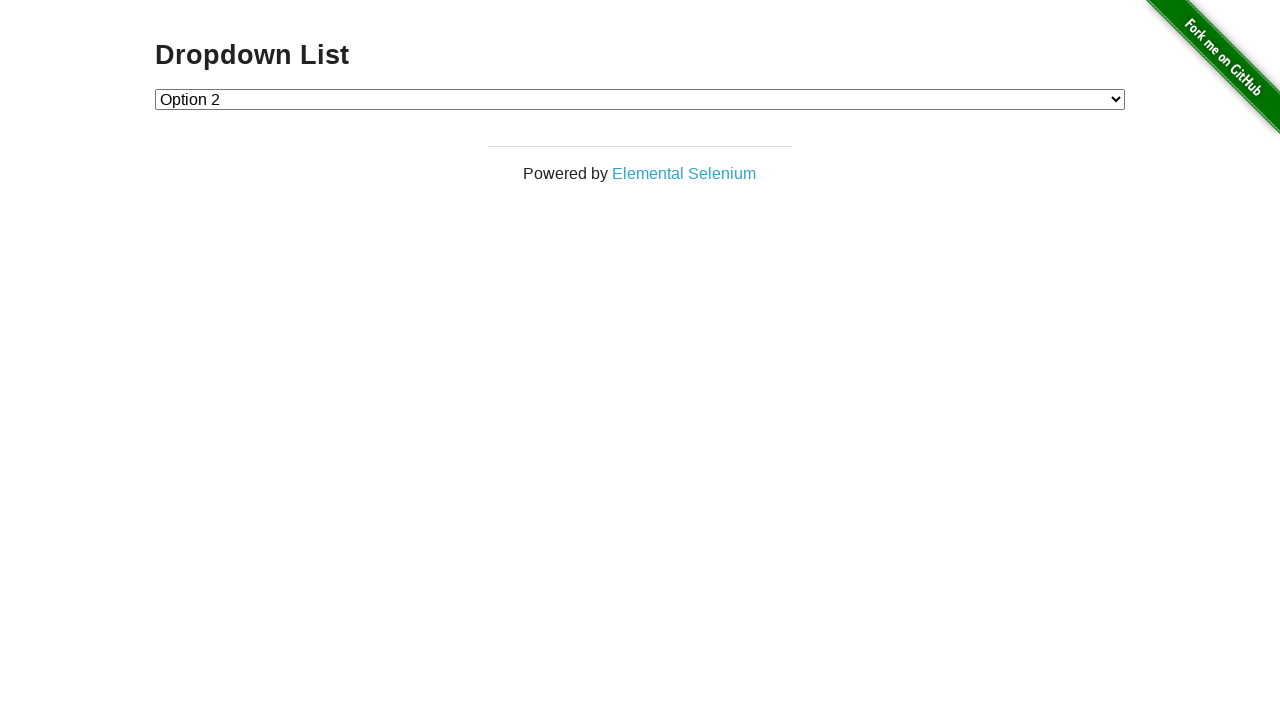